Tests the search/filter functionality on a product offers page by entering "Rice" in the search field and verifying that all displayed results contain "Rice" in their name.

Starting URL: https://rahulshettyacademy.com/seleniumPractise/#/offers

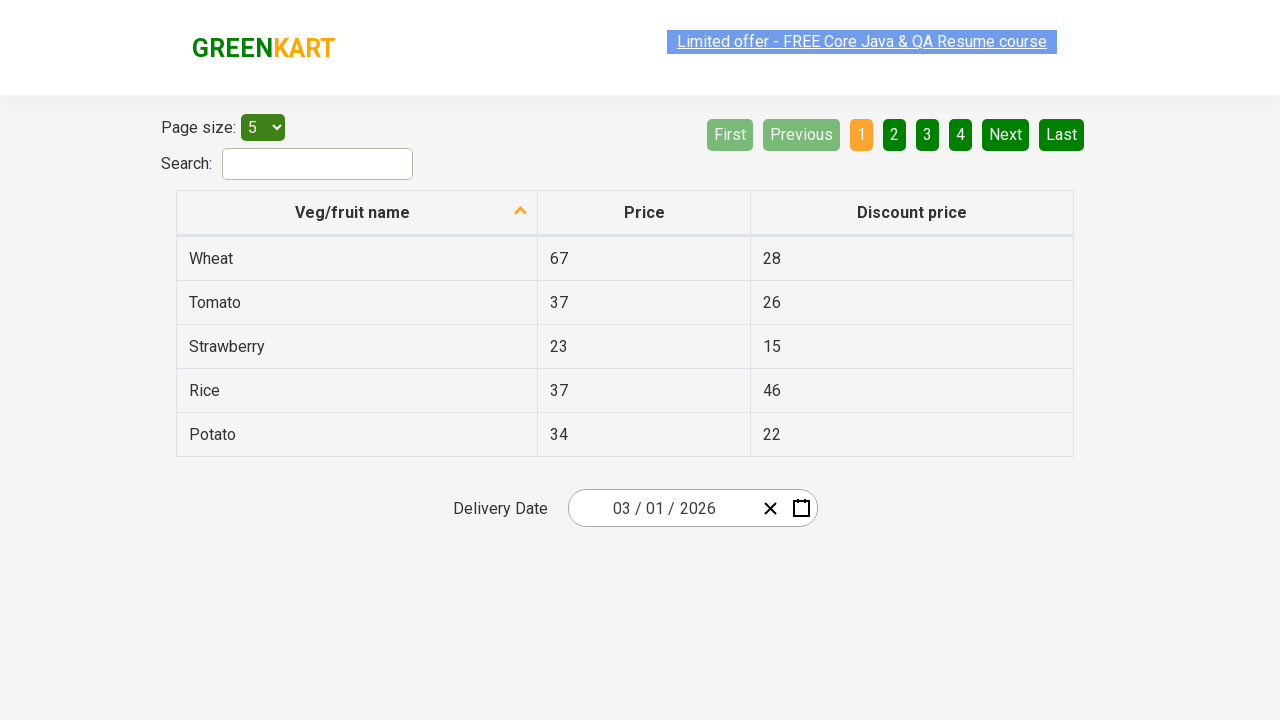

Filled search field with 'Rice' on #search-field
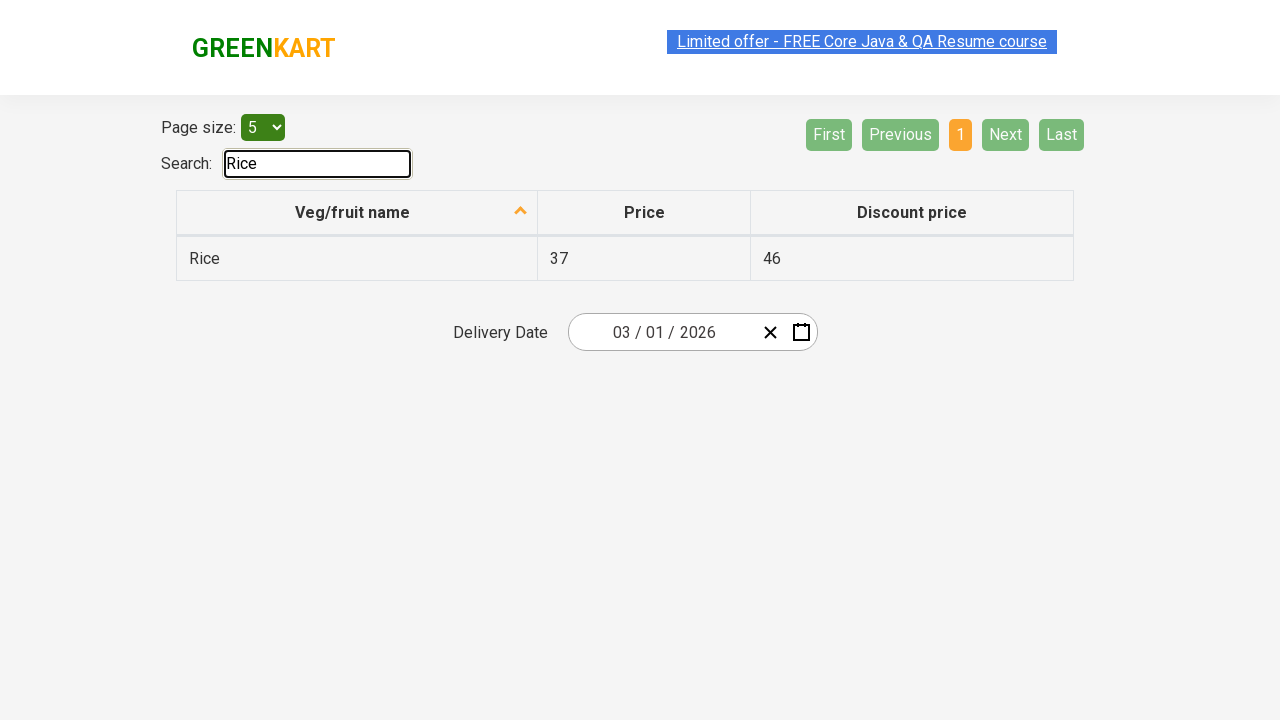

Waited 500ms for filter to be applied
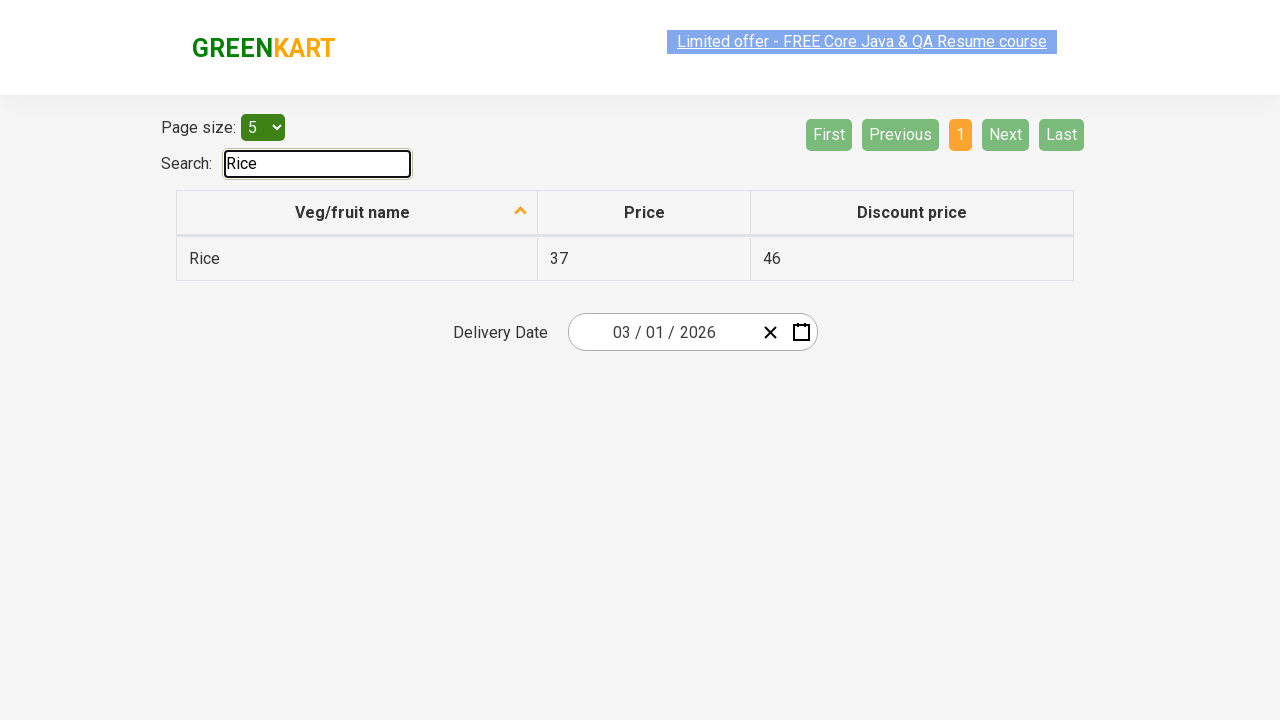

Waited for table rows with product names to load
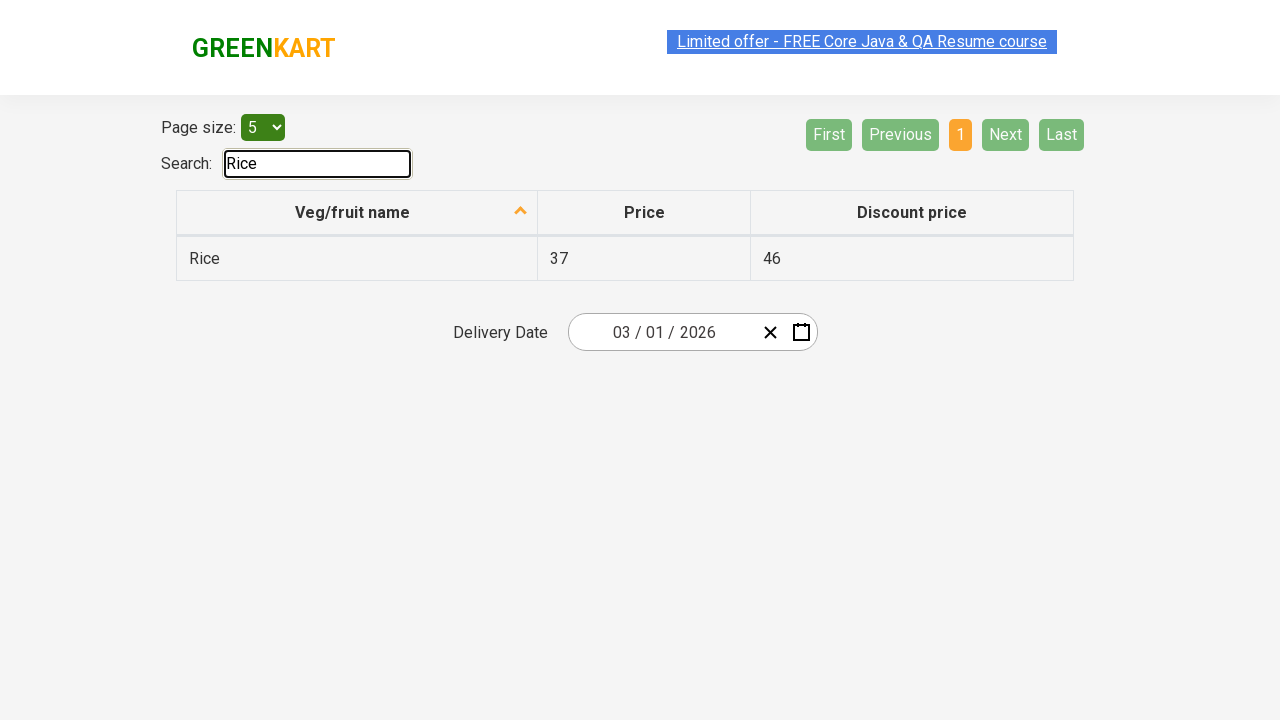

Retrieved all product names from first column
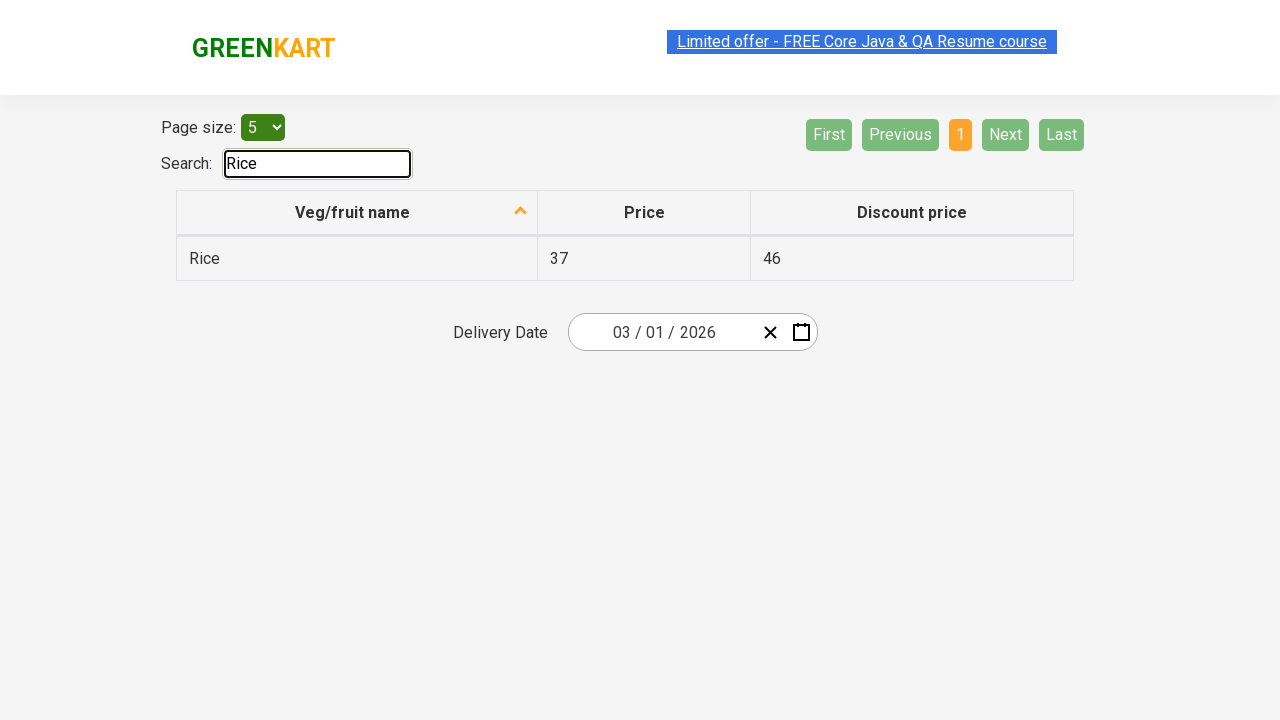

Verified product 'Rice' contains 'Rice'
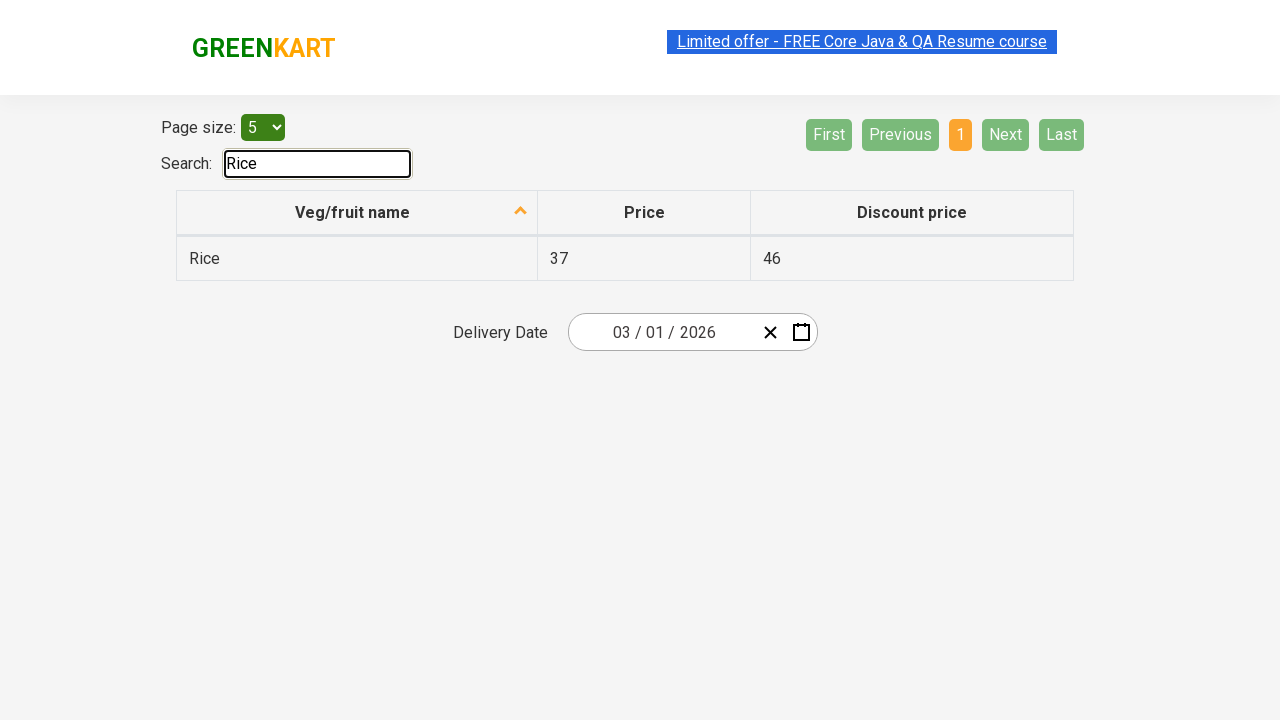

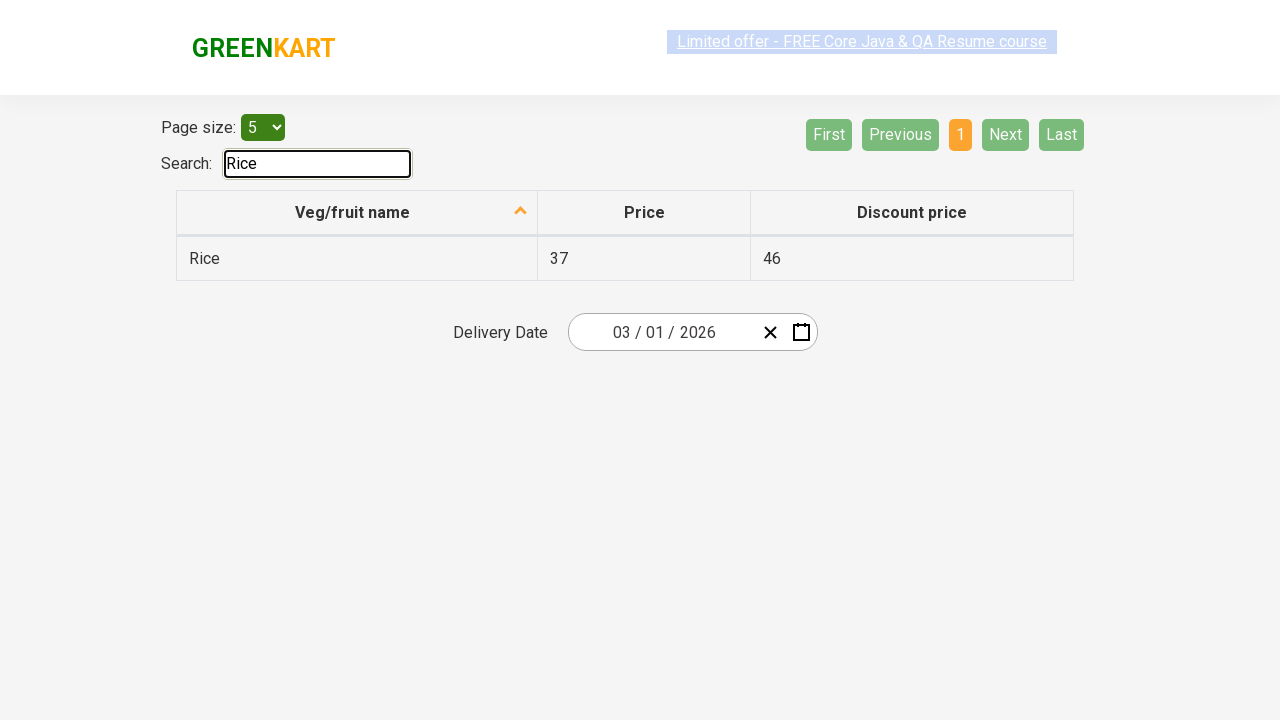